Waits for a button's CSS color property to change dynamically after page load

Starting URL: https://demoqa.com/dynamic-properties

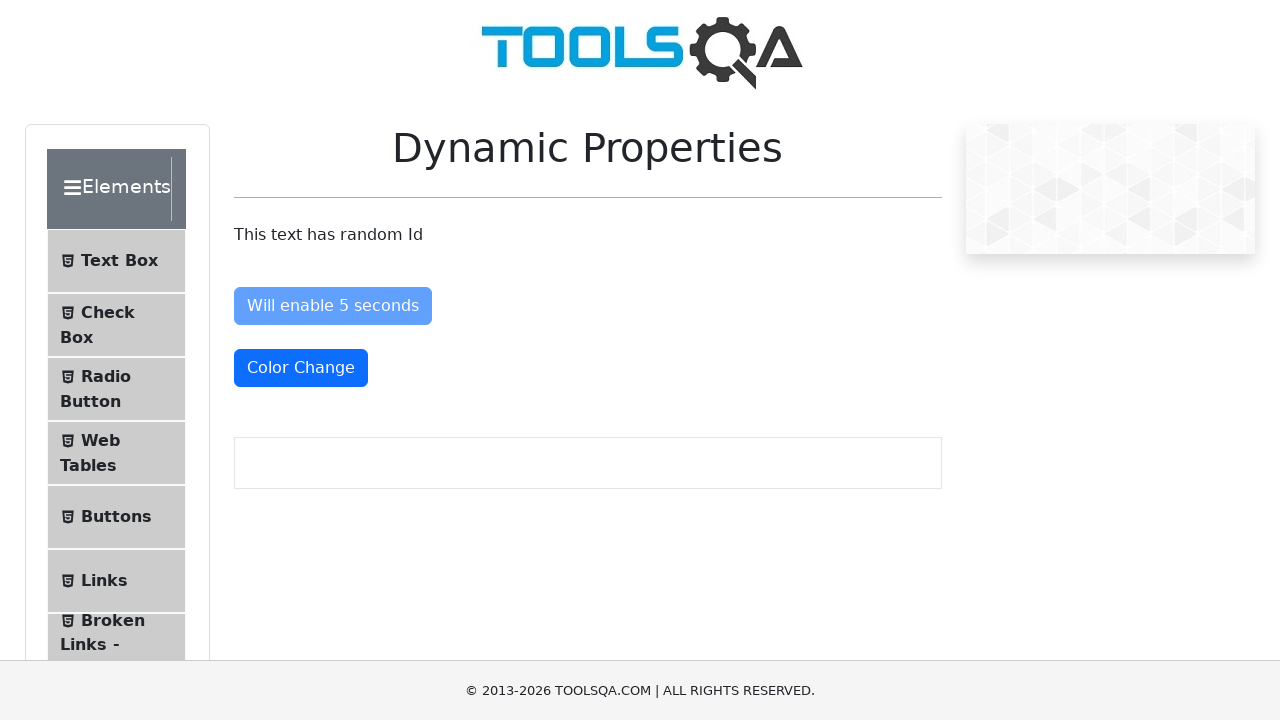

Waited for color change button to be visible
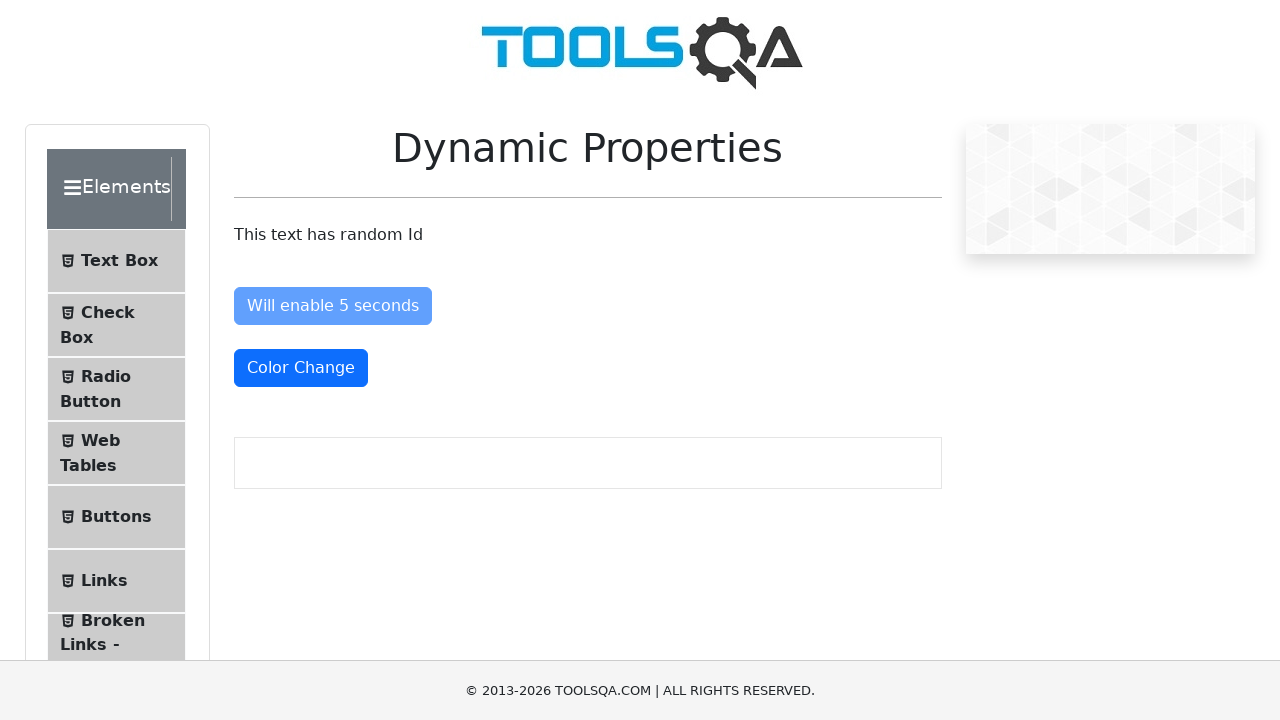

Retrieved initial CSS color property from button
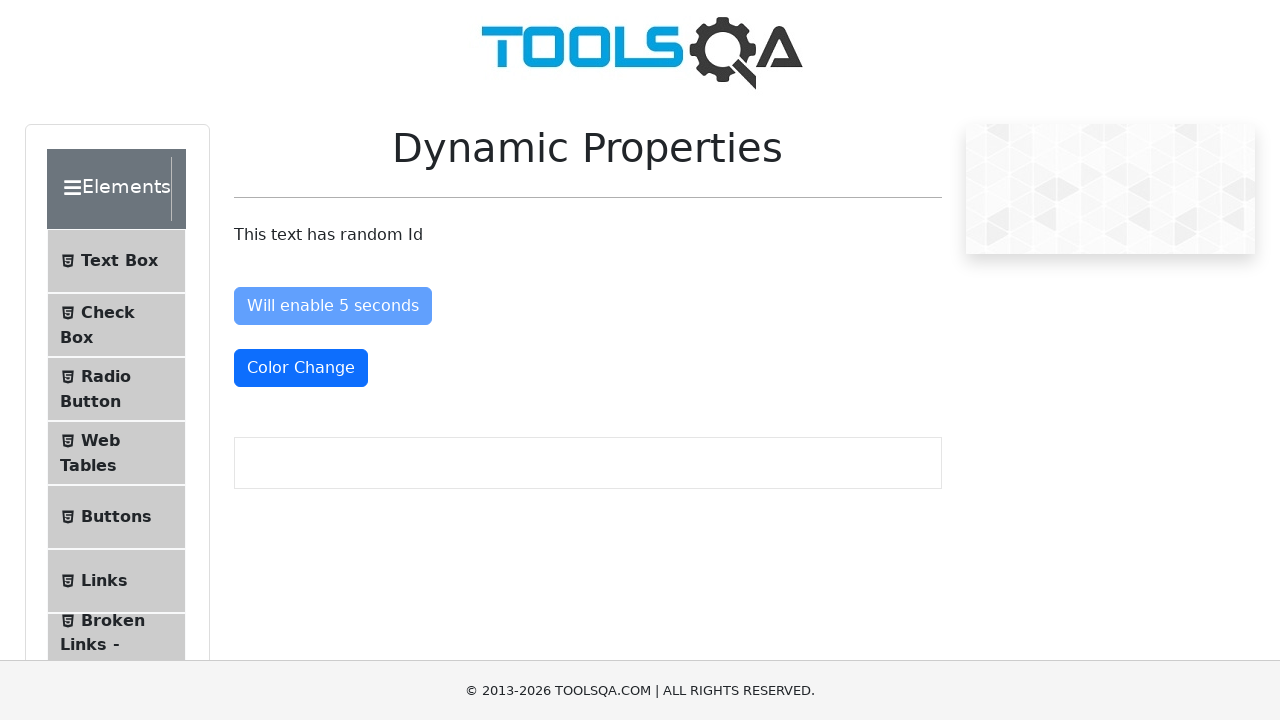

Waited 5 seconds for CSS color property to change dynamically
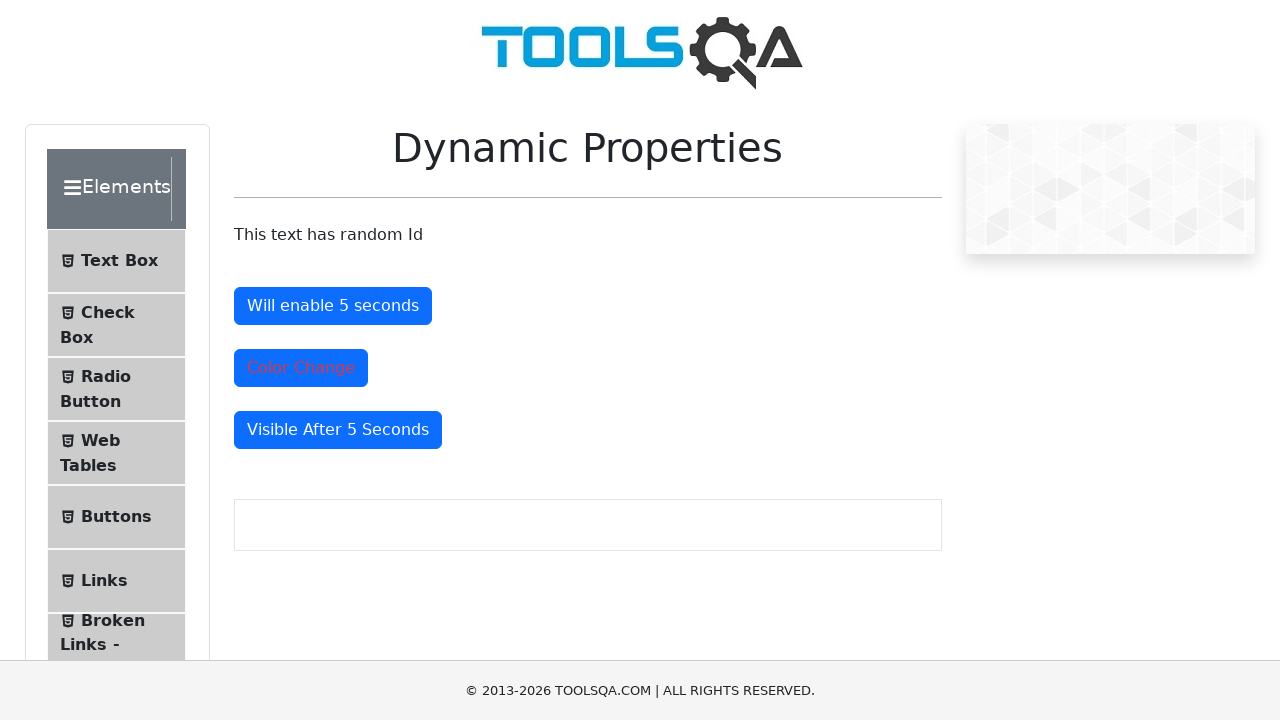

Retrieved changed CSS color property from button
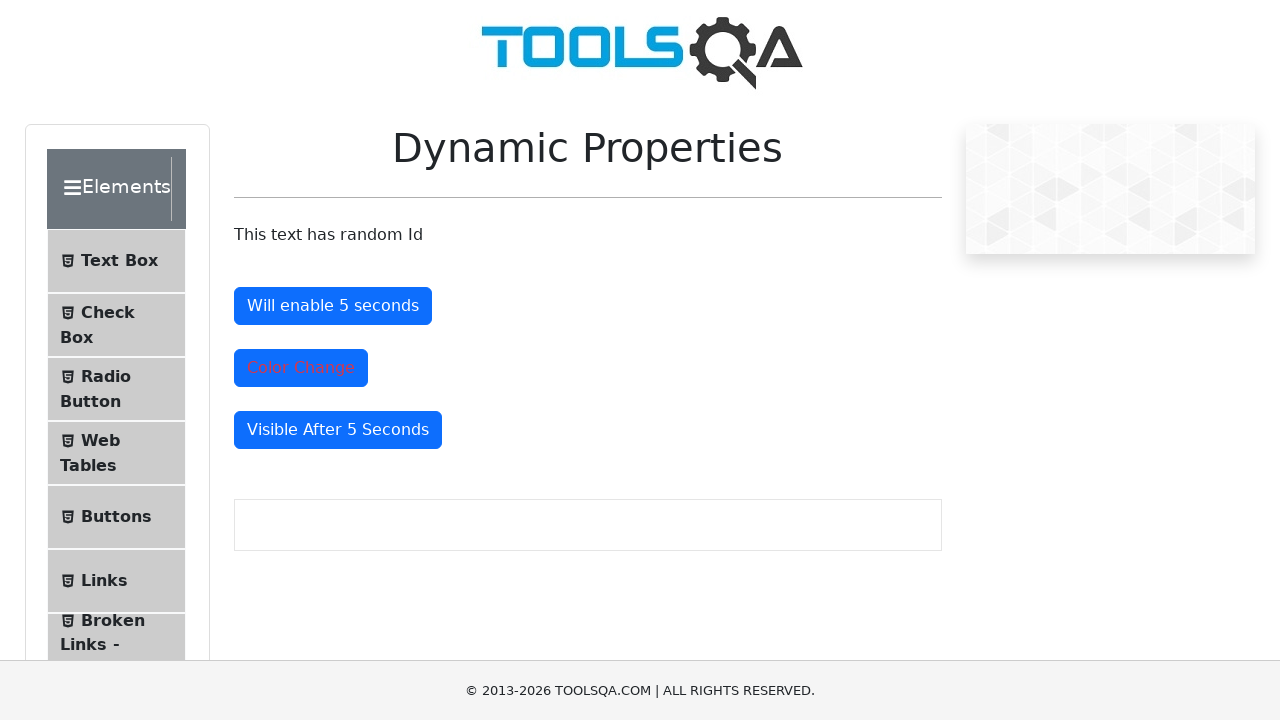

Retrieved CSS backgroundColor property from button
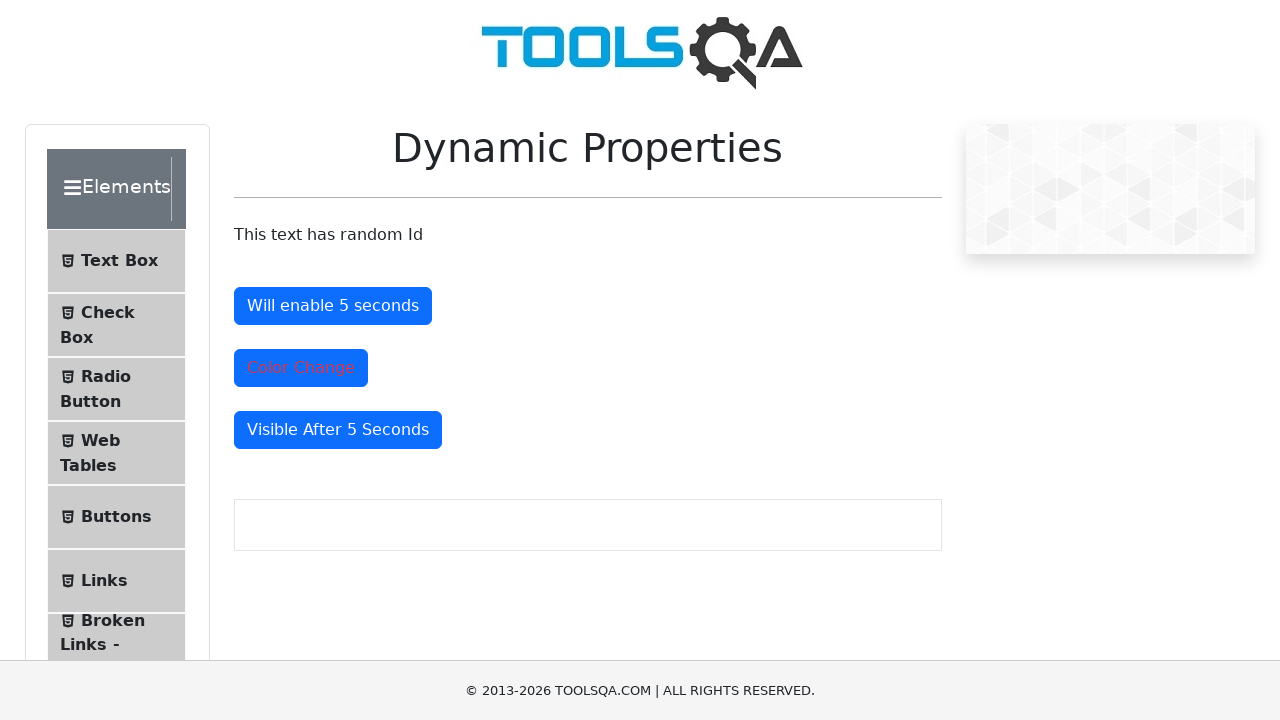

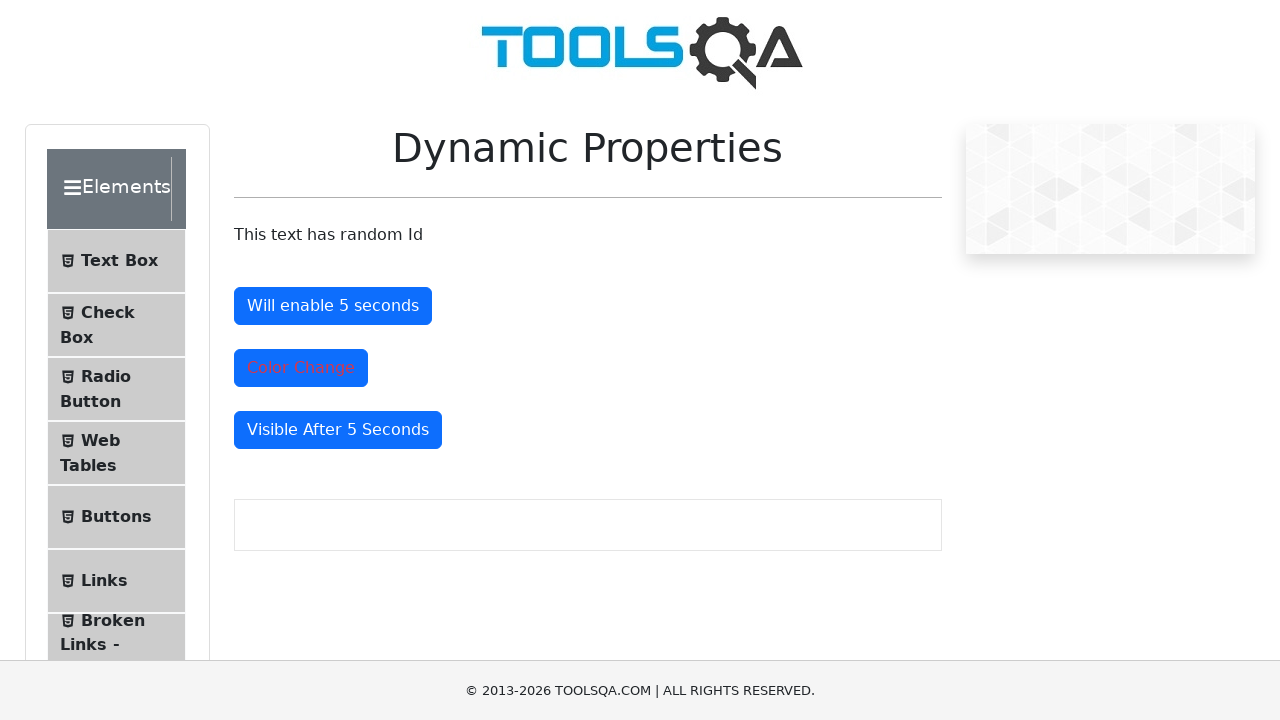